Tests a registration form by filling in required fields (first name, last name, email) and submitting the form to verify successful registration

Starting URL: http://suninjuly.github.io/registration1.html

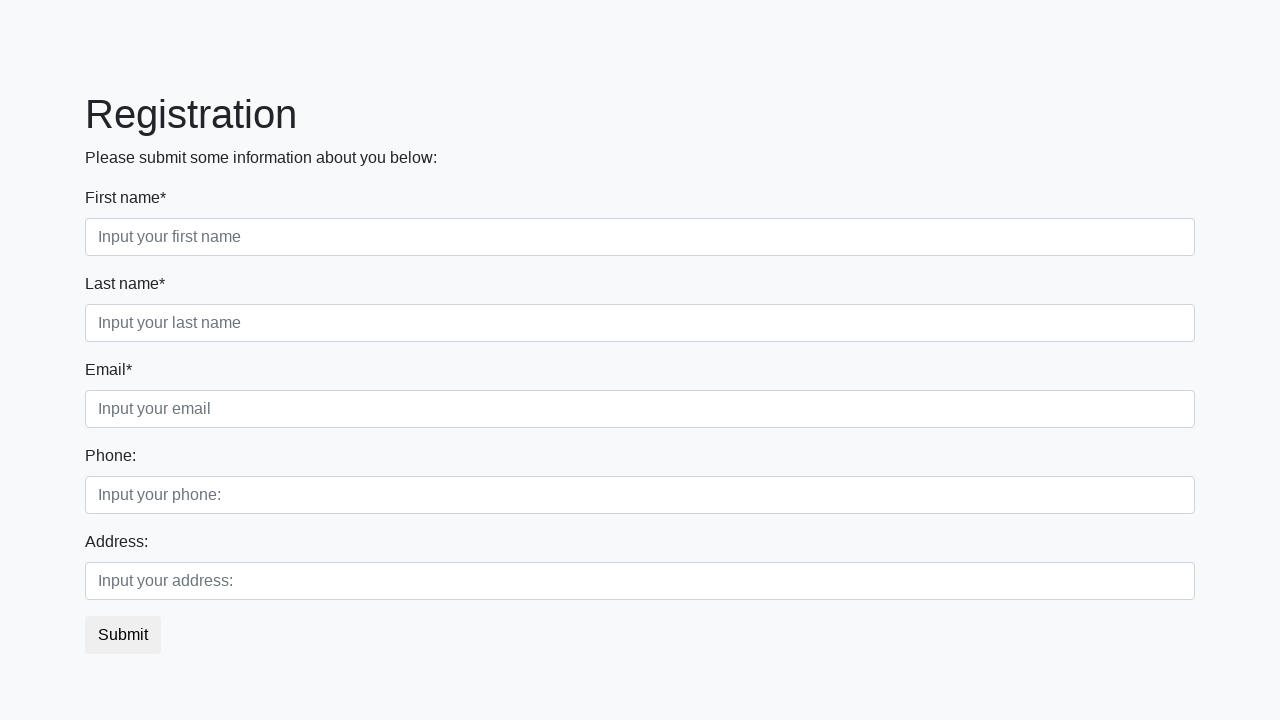

Filled first name field with 'Alex' on xpath=//label[contains(text(),"First name*")]/following::input[@required]
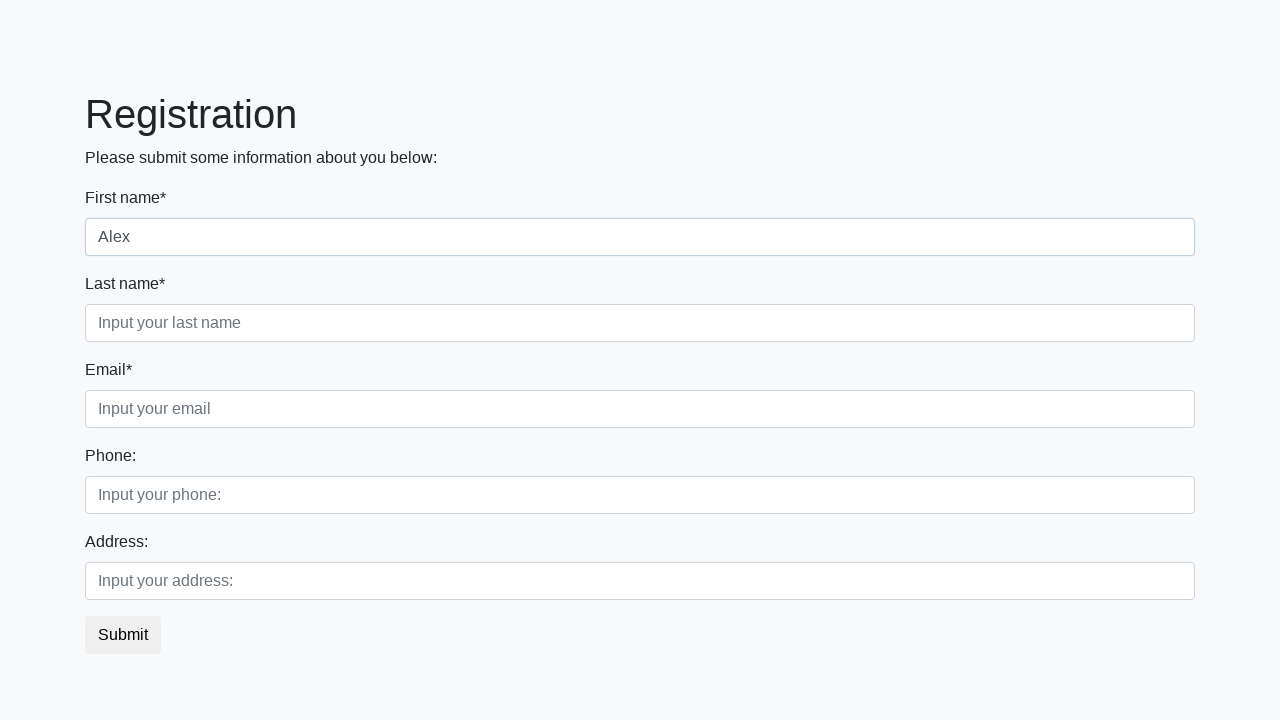

Filled last name field with 'Test' on xpath=//label[contains(text(),"Last name*")]/following::input[@required]
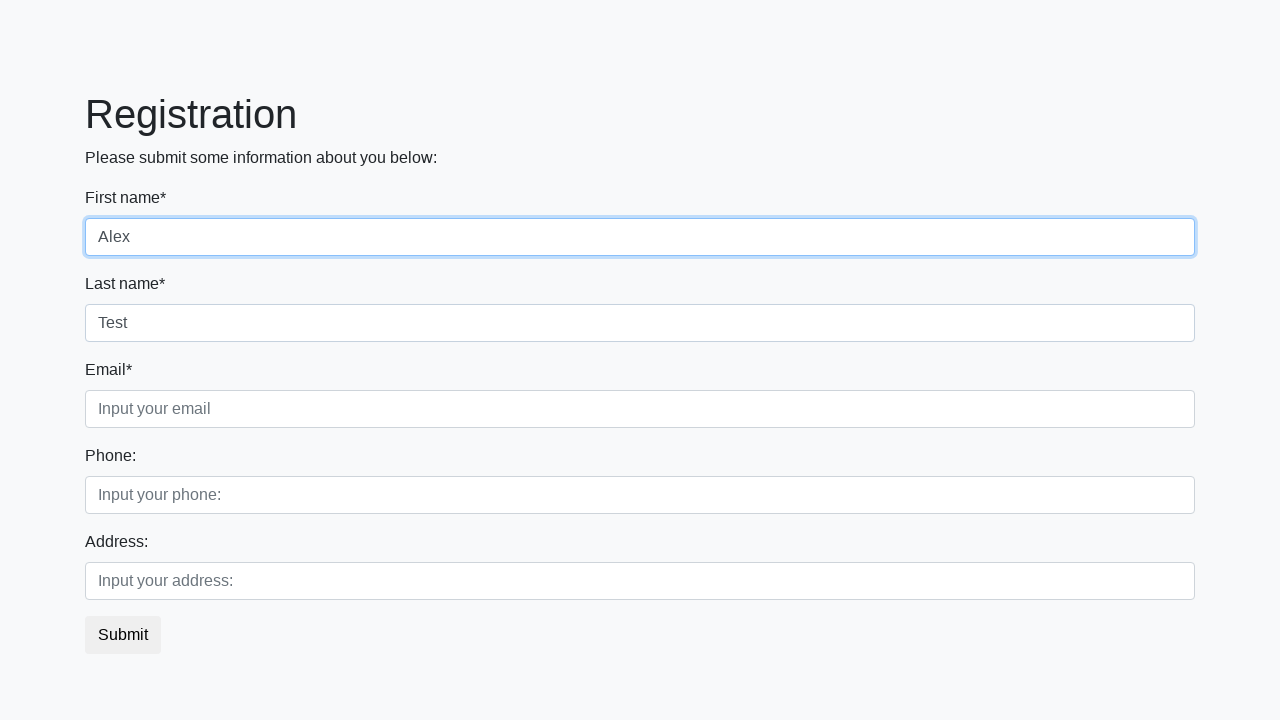

Filled email field with 'Alex@dot.com' on xpath=//label[contains(text(),"Email*")]/following::input[@required]
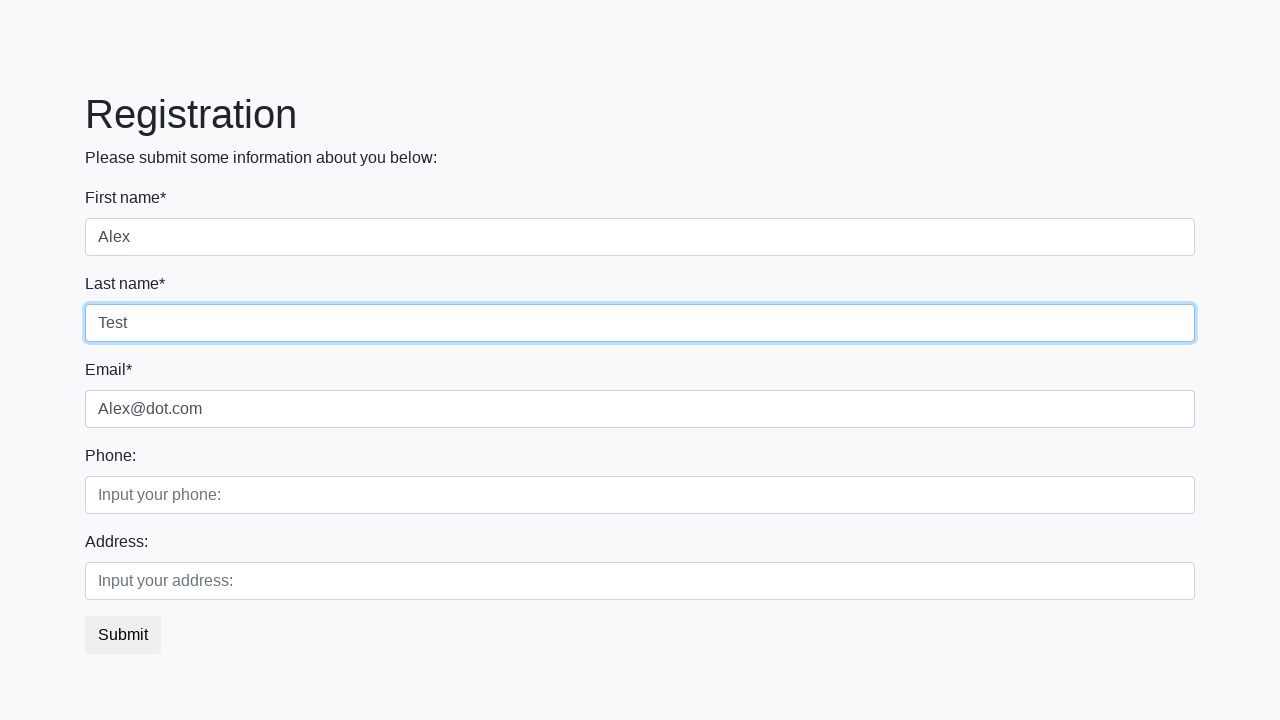

Clicked submit button to register at (123, 635) on button[type="submit"]
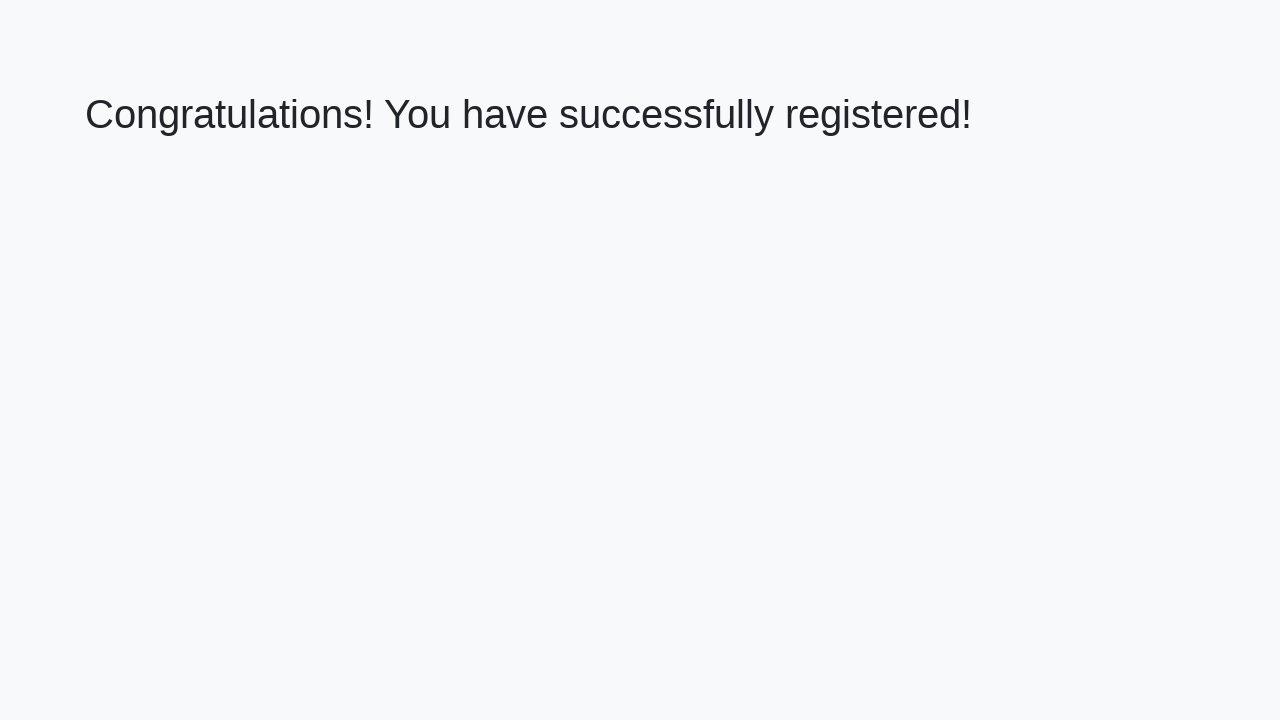

Registration successful - success message displayed
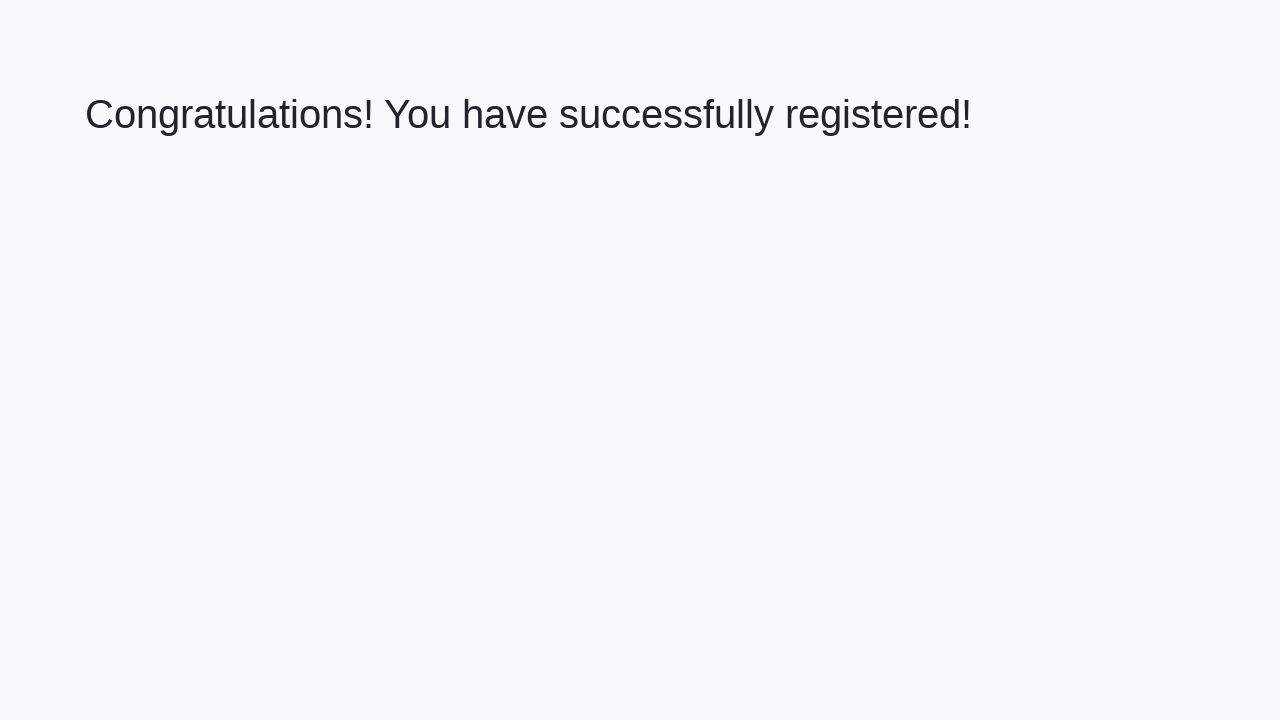

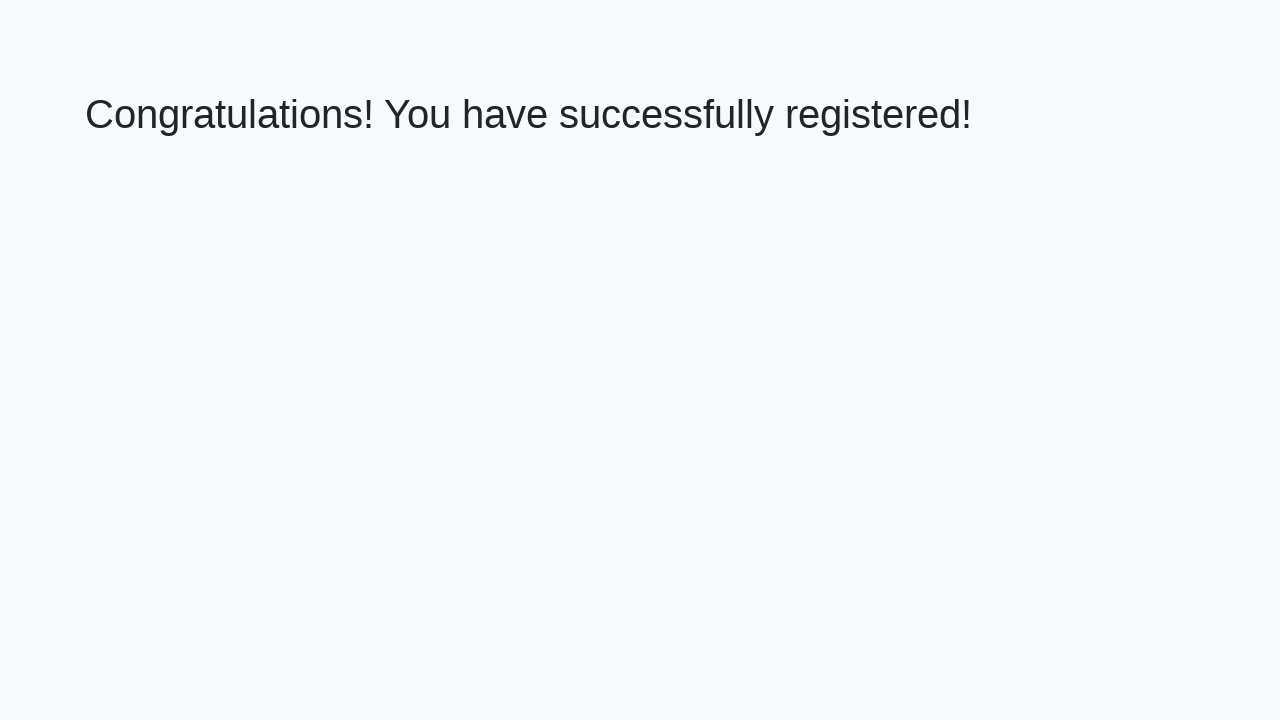